Navigates to a WordPress home decor blog, scrolls down the page, and clicks on the "Shop Sweet Shop" link to verify navigation works.

Starting URL: https://homedeco276986908.wordpress.com/

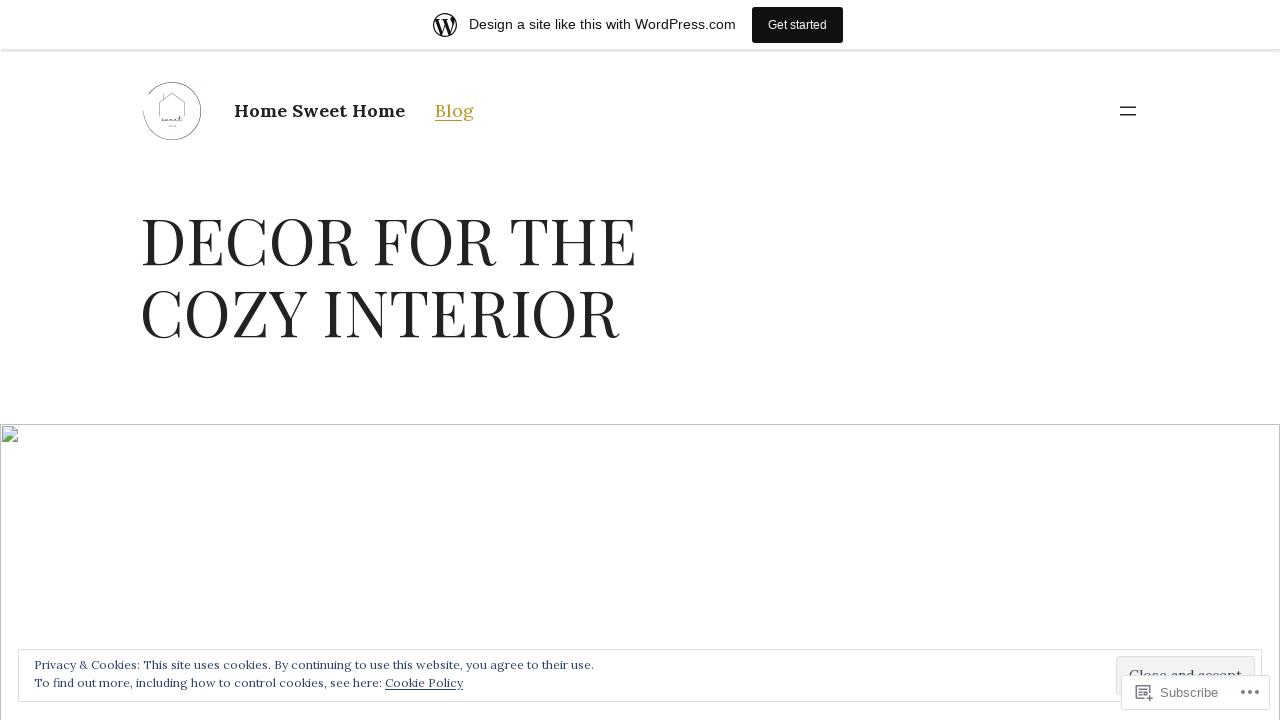

Navigated to WordPress home decor blog
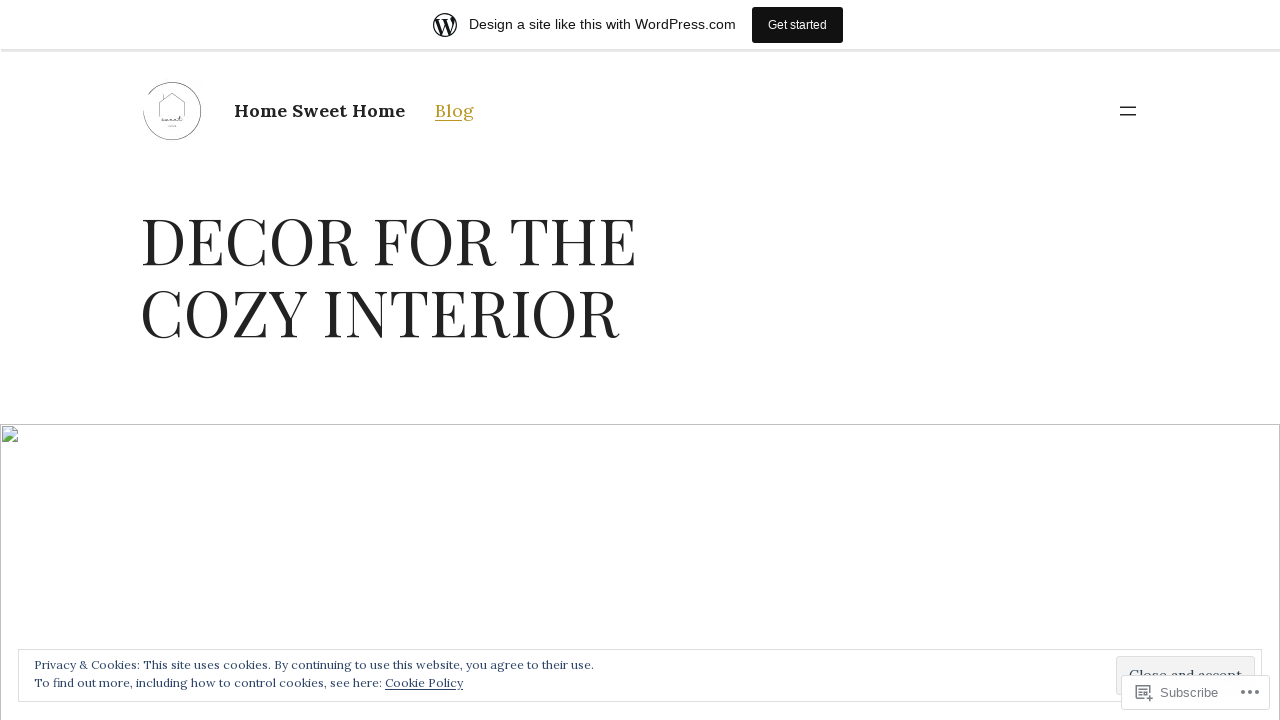

Scrolled down the page to reveal content
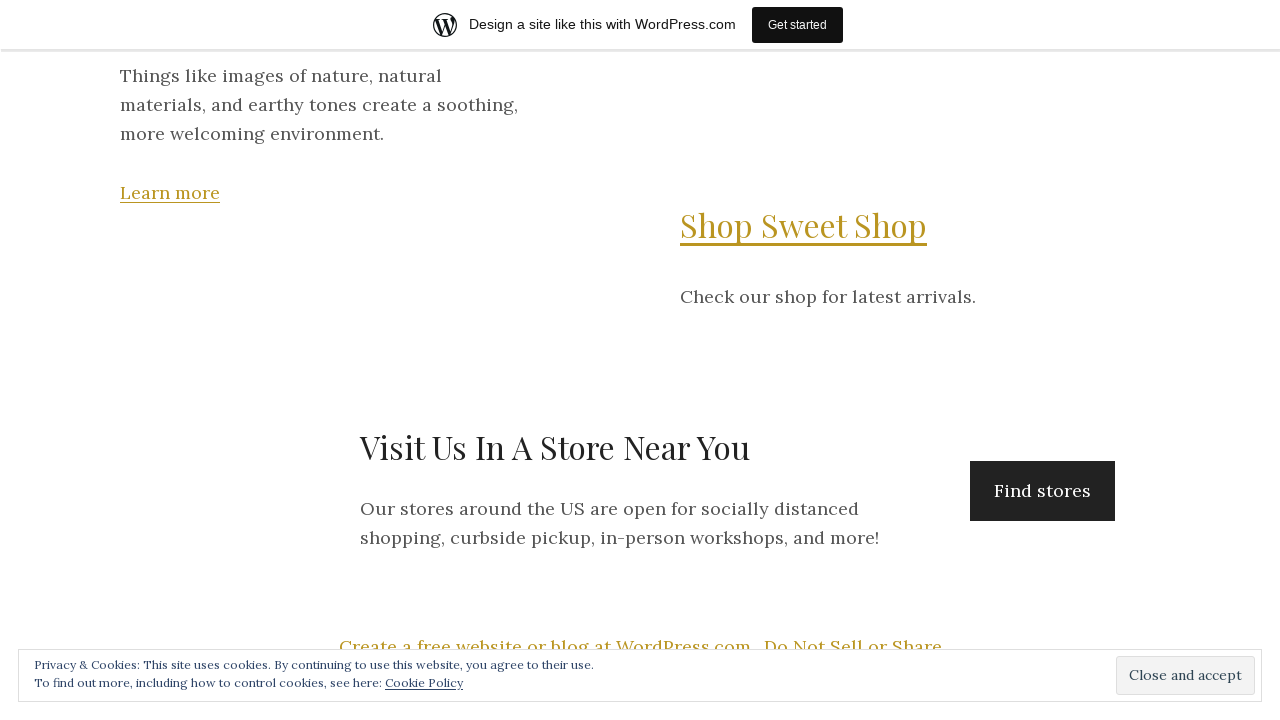

Clicked on the 'Shop Sweet Shop' link at (804, 225) on text=Shop Sweet Shop
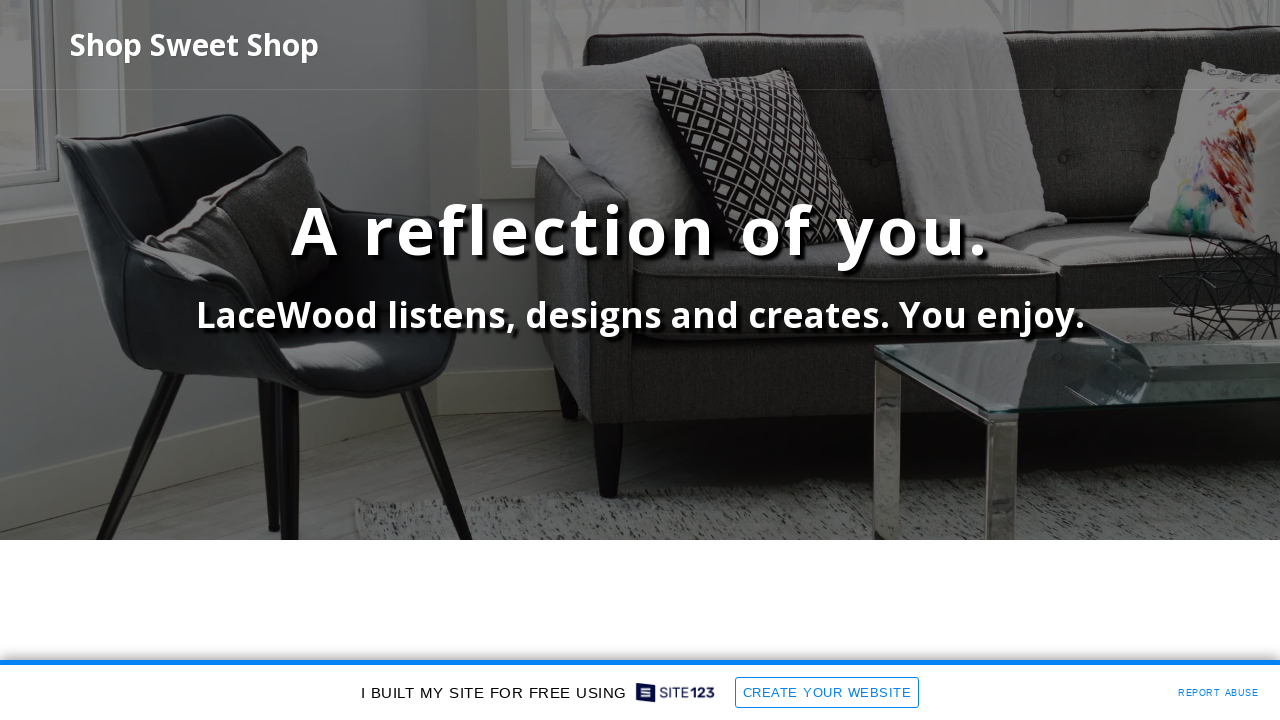

Navigation completed and page loaded
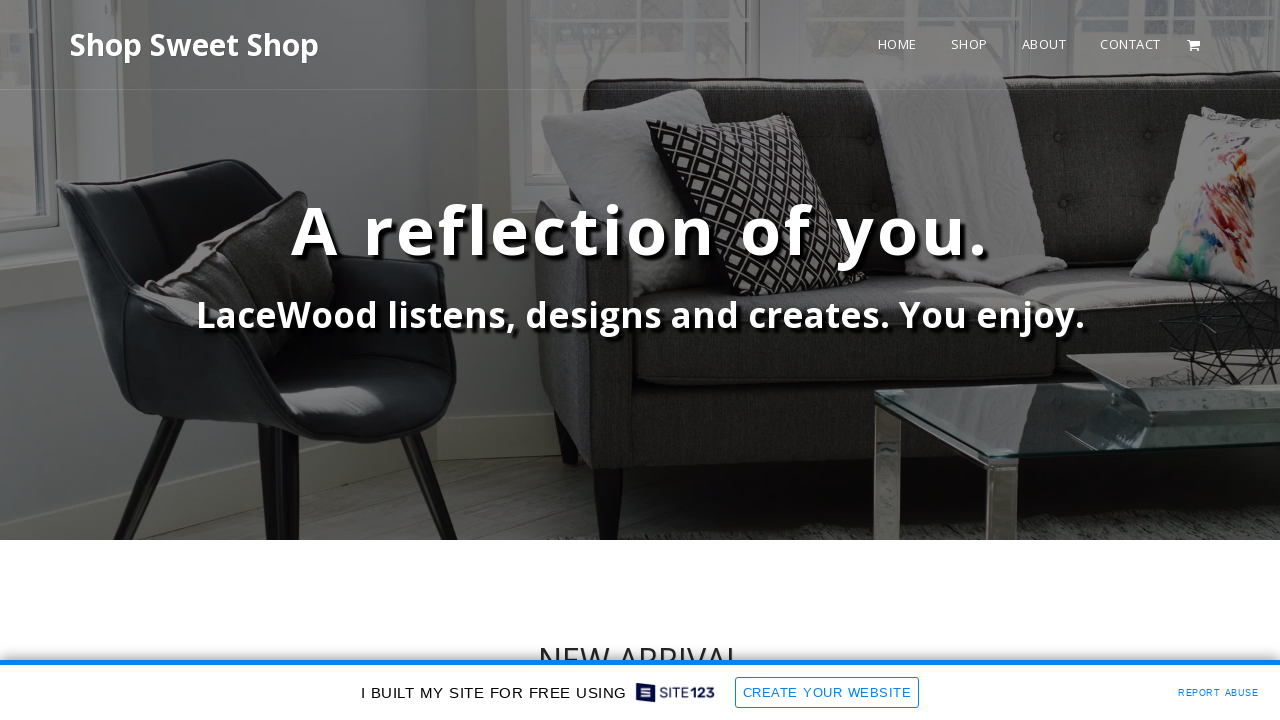

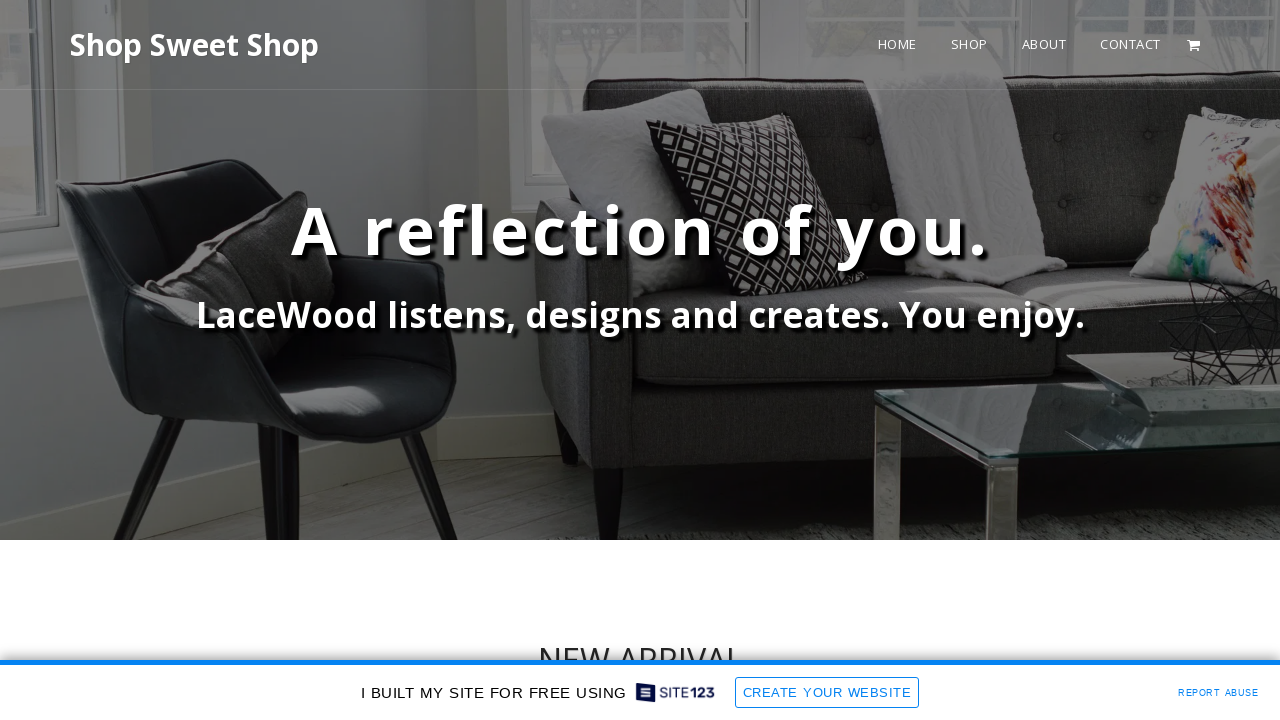